Tests e-commerce add-to-cart functionality by locating a product, clicking the add to cart button, and verifying the product appears in the cart

Starting URL: https://bstackdemo.com/

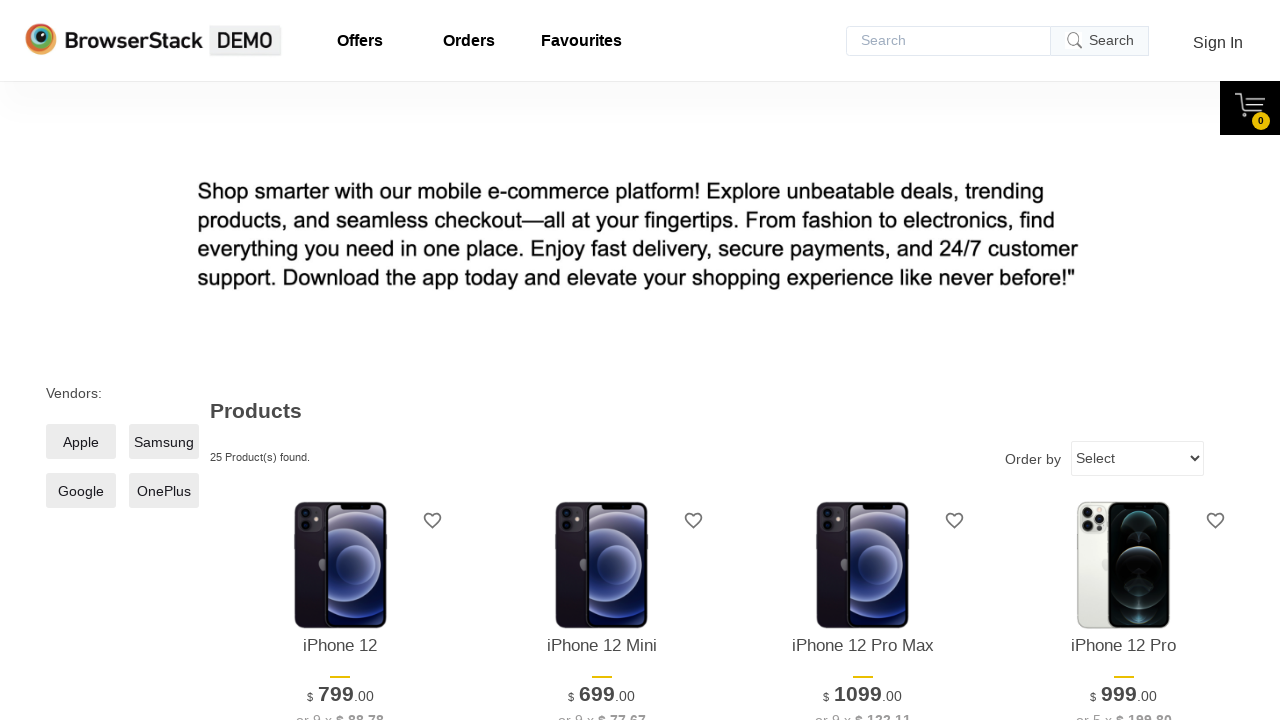

Waited for first product to load
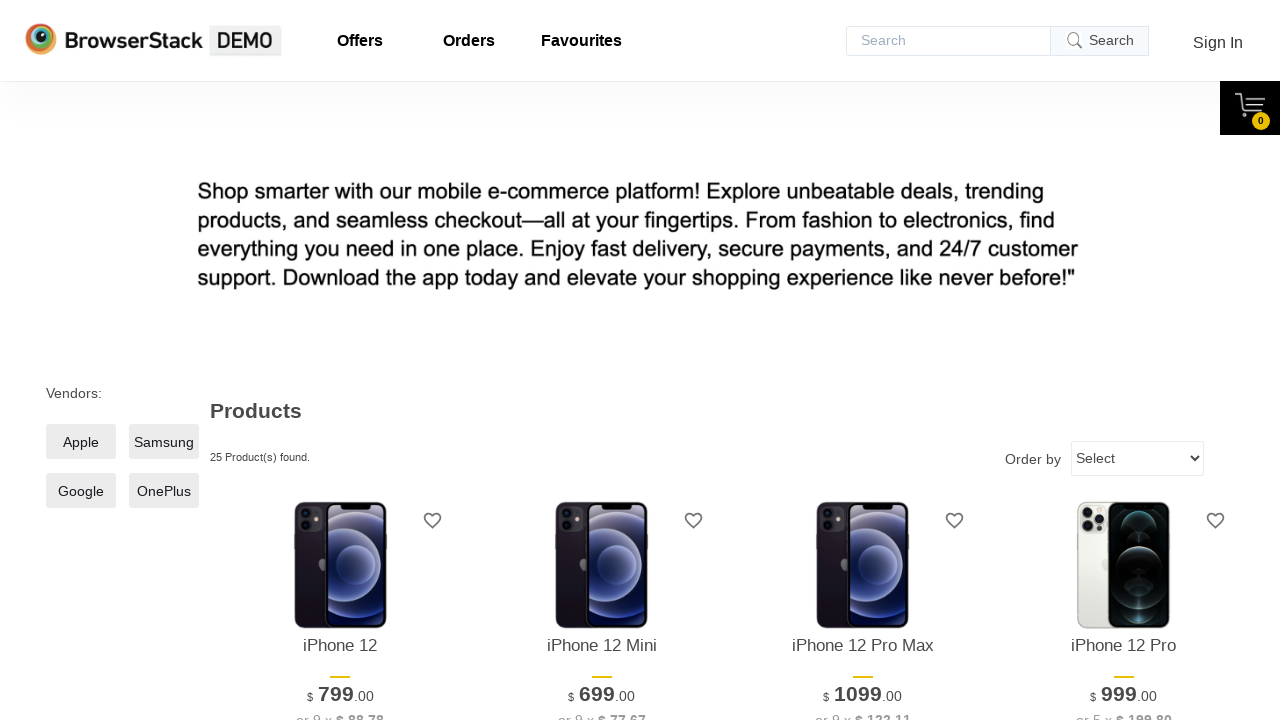

Retrieved product name: iPhone 12
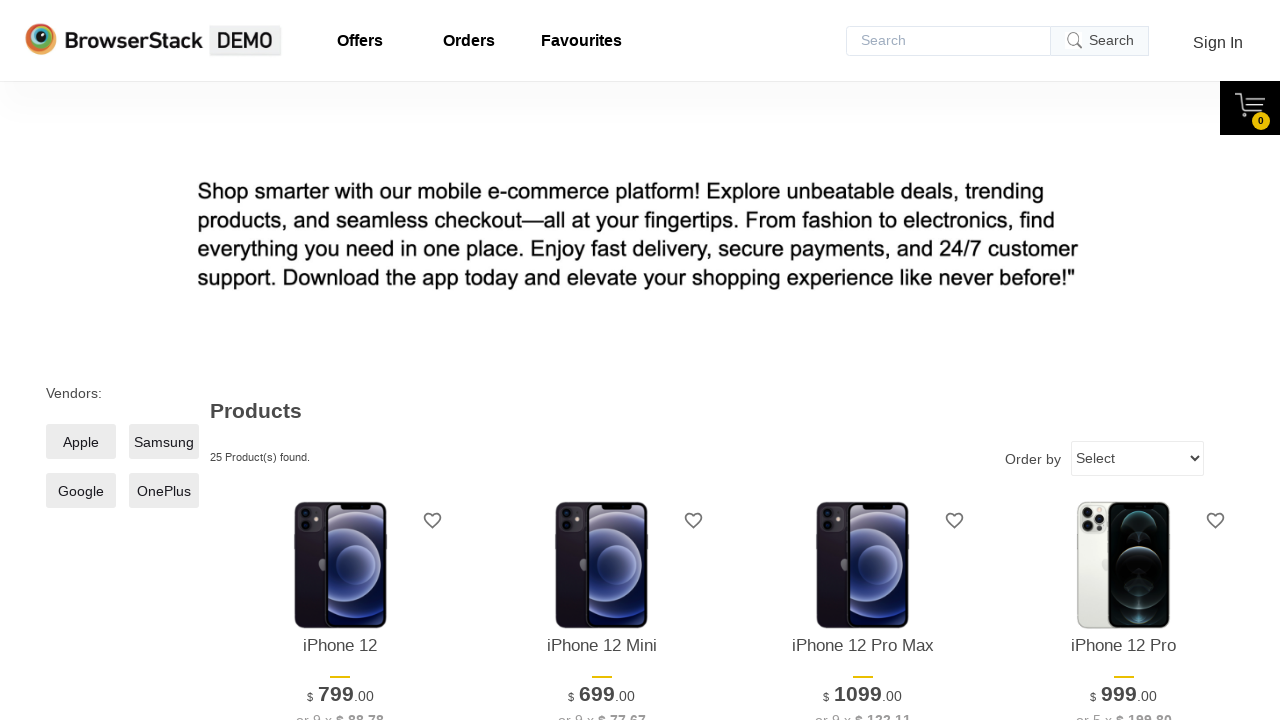

Clicked 'Add to cart' button for first product at (340, 361) on xpath=//*[@id="1"]/div[4]
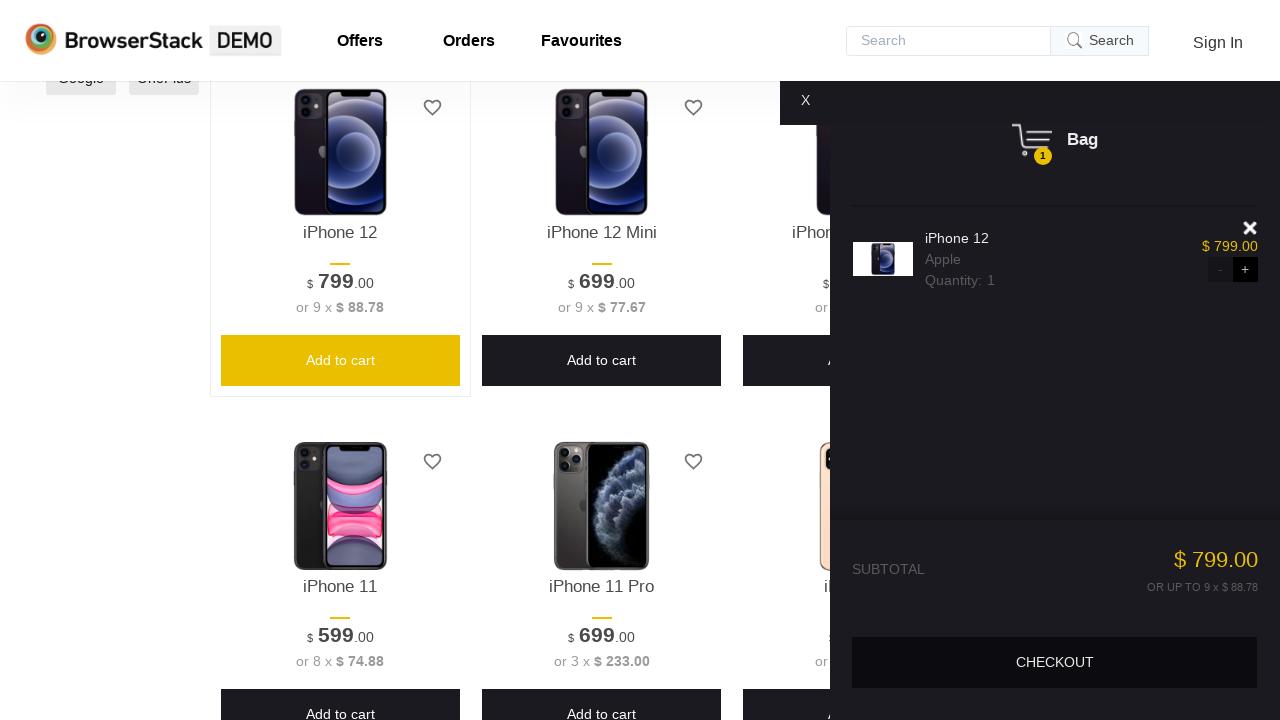

Cart sidebar appeared
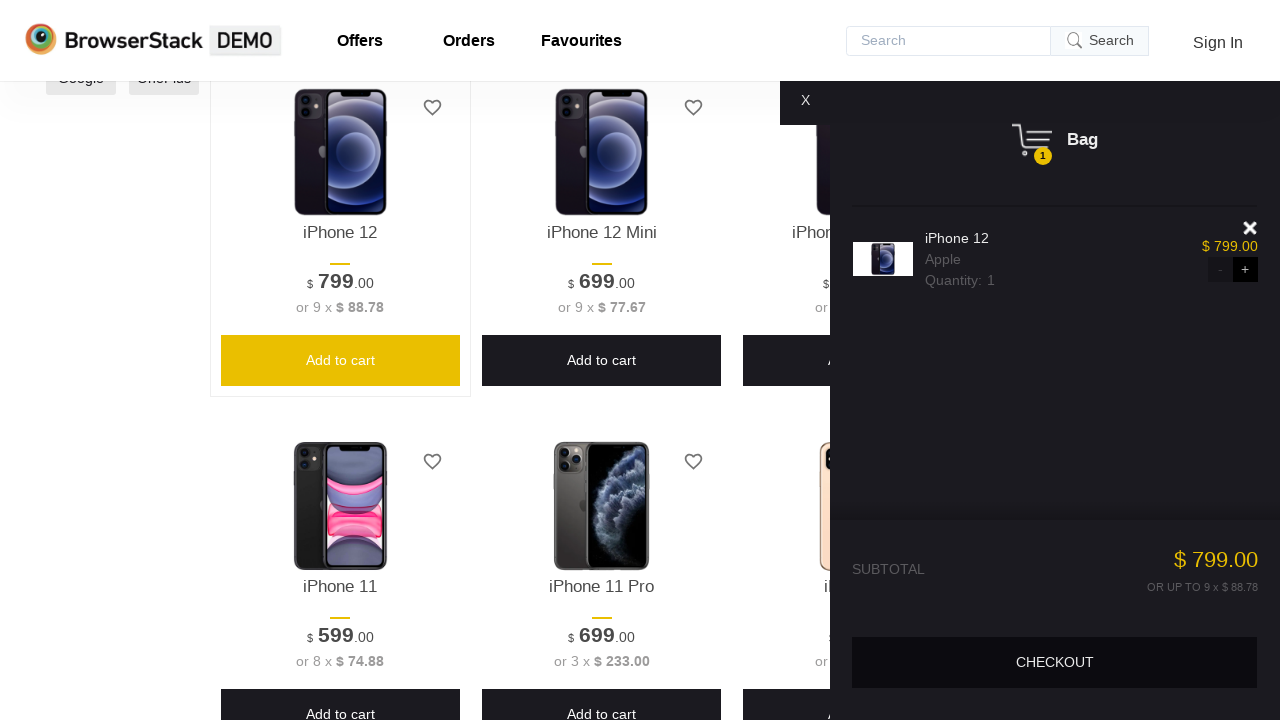

Product name visible in cart
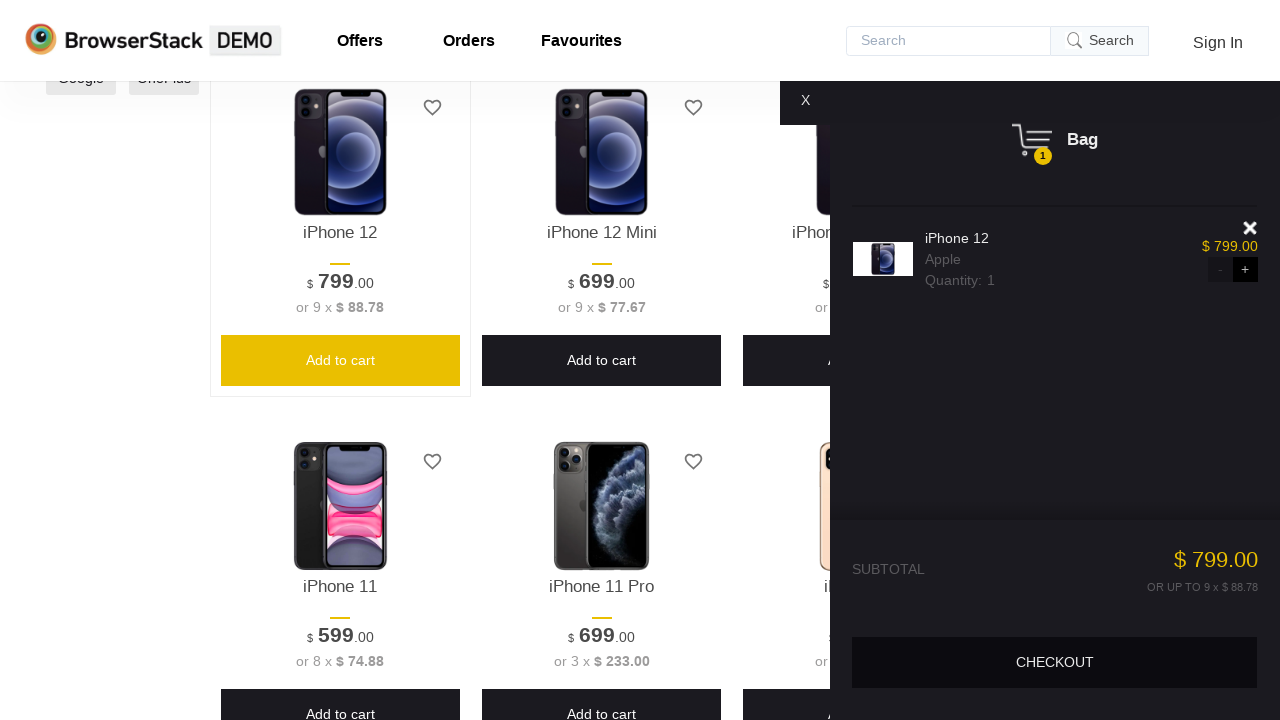

Retrieved product name from cart: iPhone 12
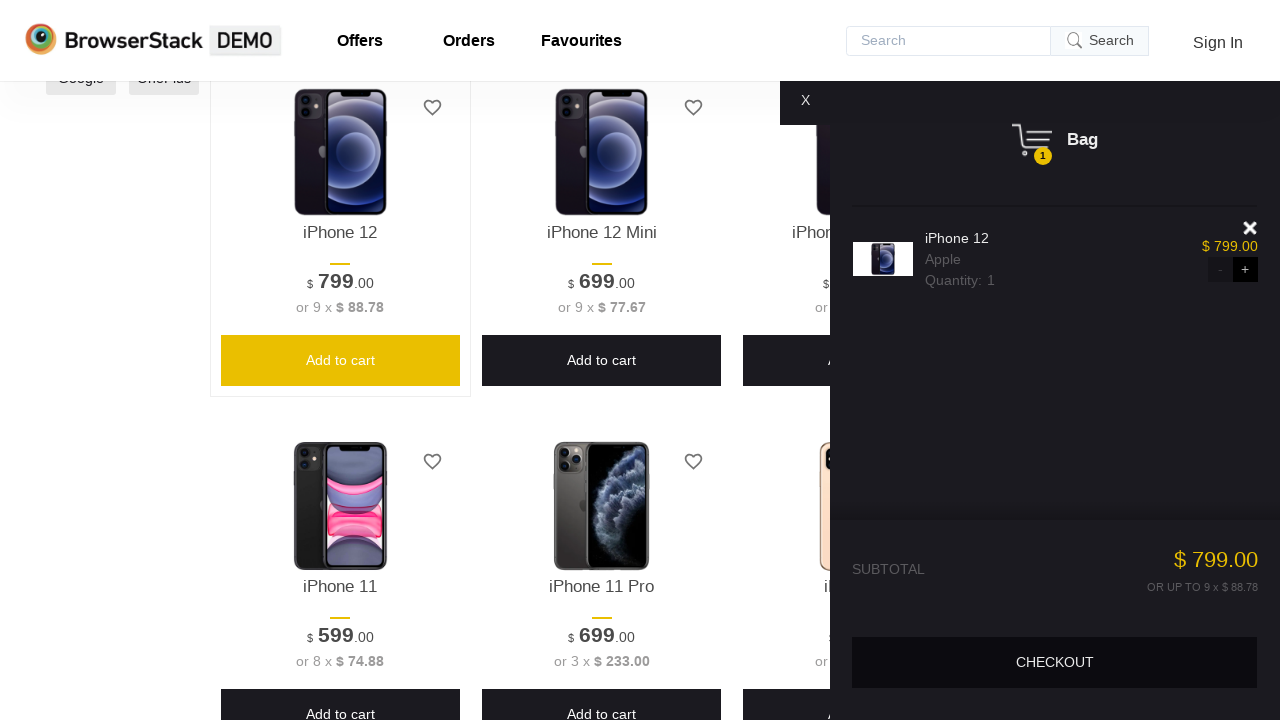

Product name verification passed - item correctly added to cart
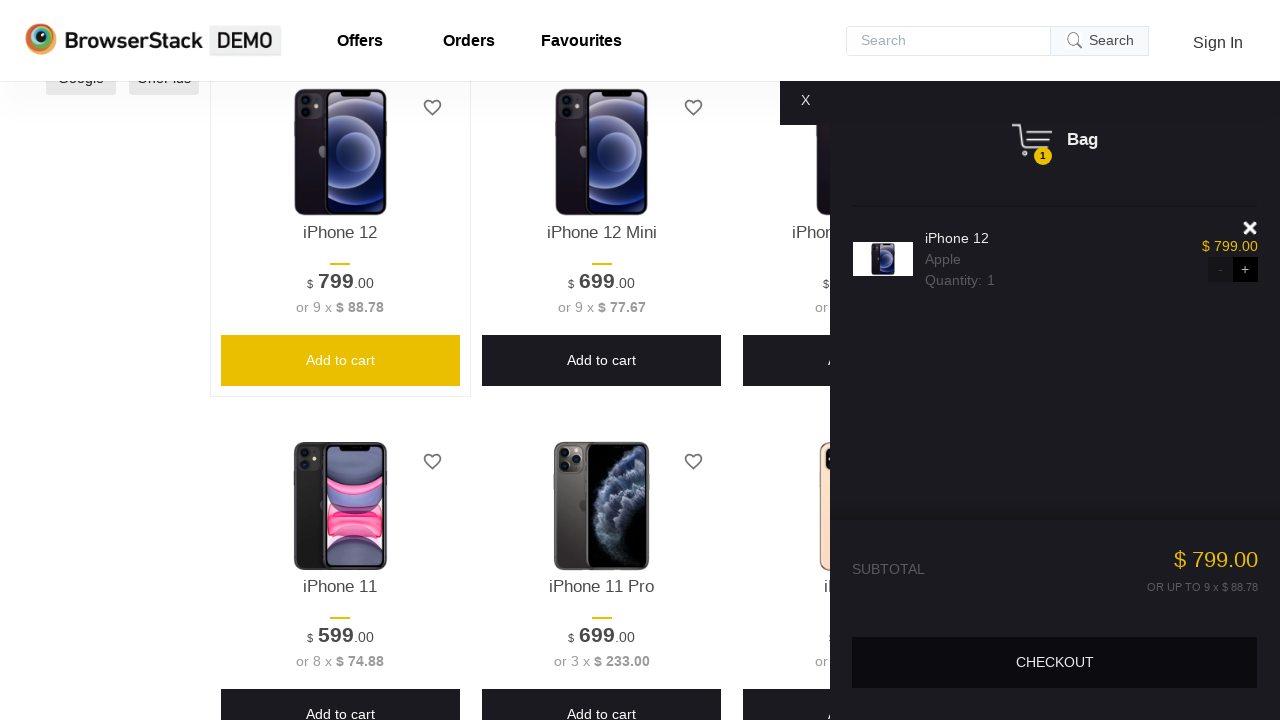

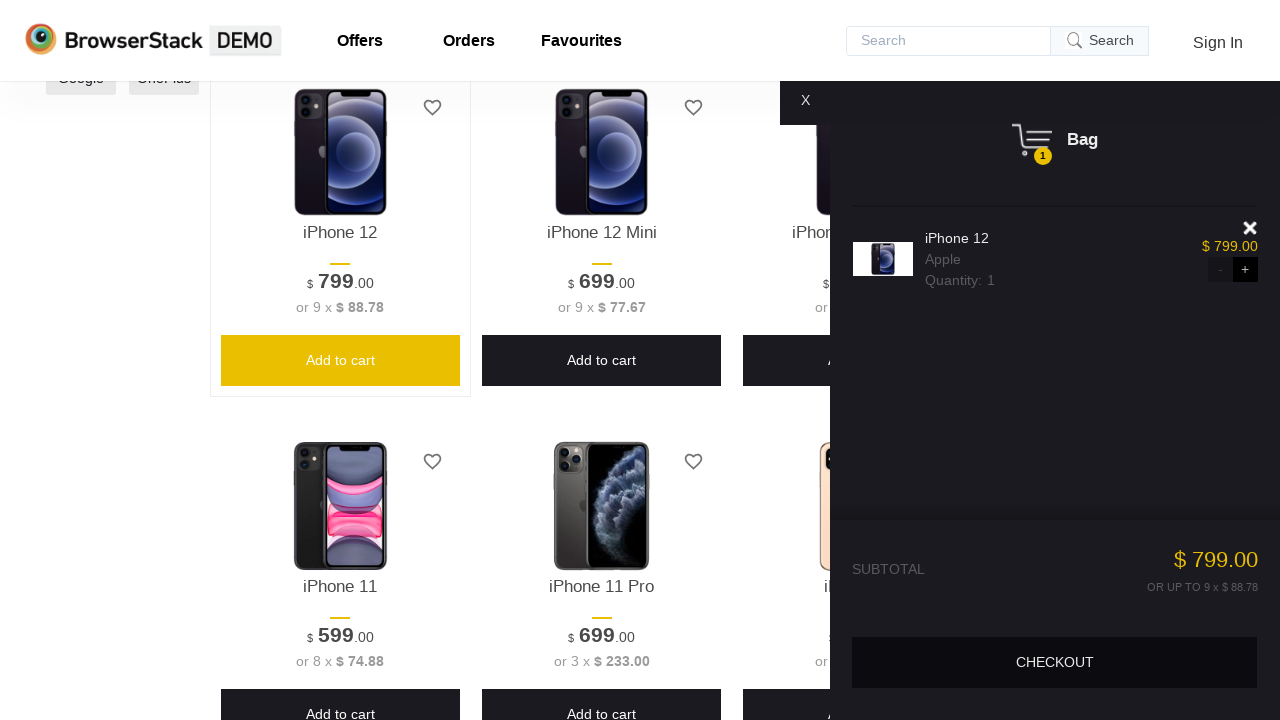